Tests file upload functionality by selecting a file, clicking the upload button, and verifying the upload was successful by checking the confirmation message.

Starting URL: https://the-internet.herokuapp.com/upload

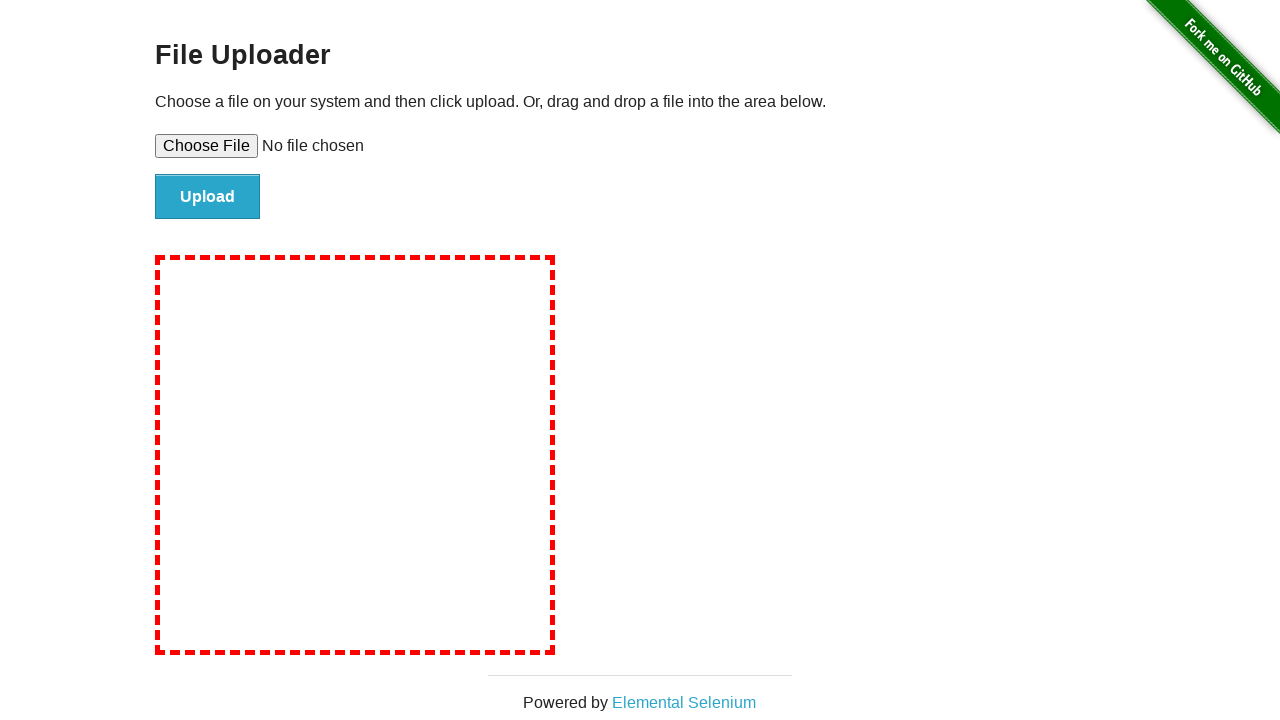

Created test file for upload at /tmp/test_upload_playwright.txt
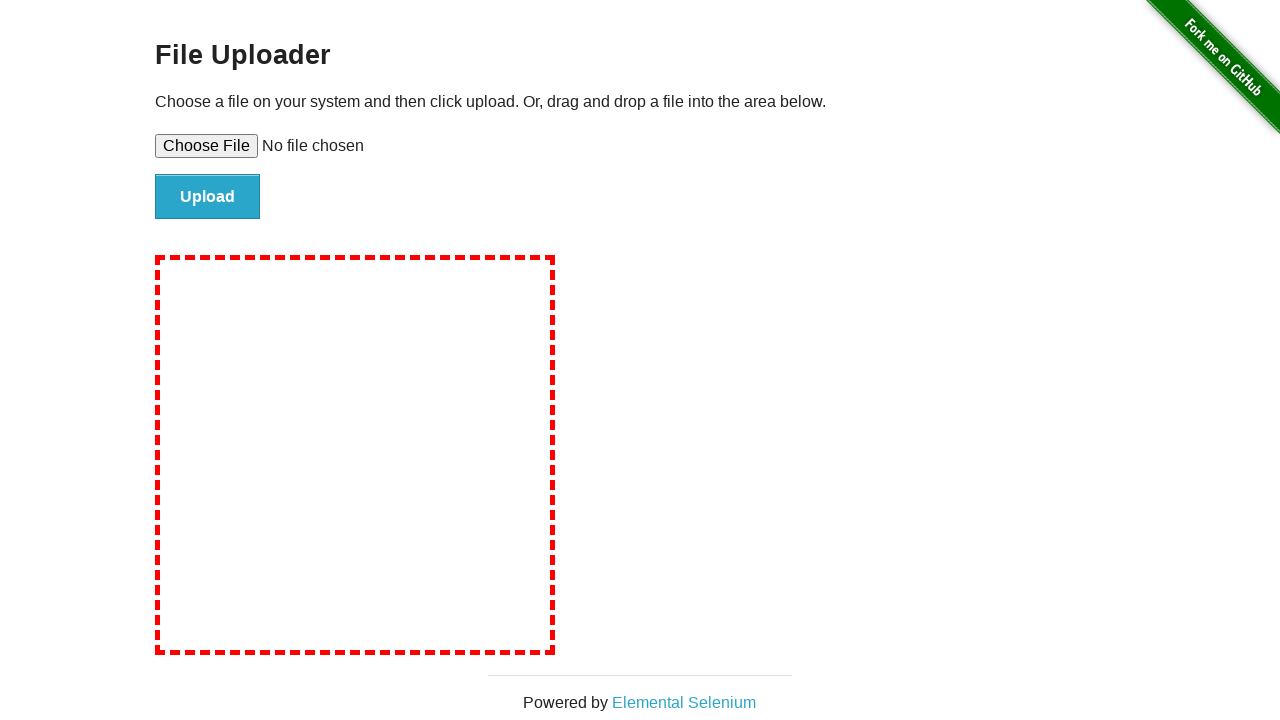

Selected test file using file input element
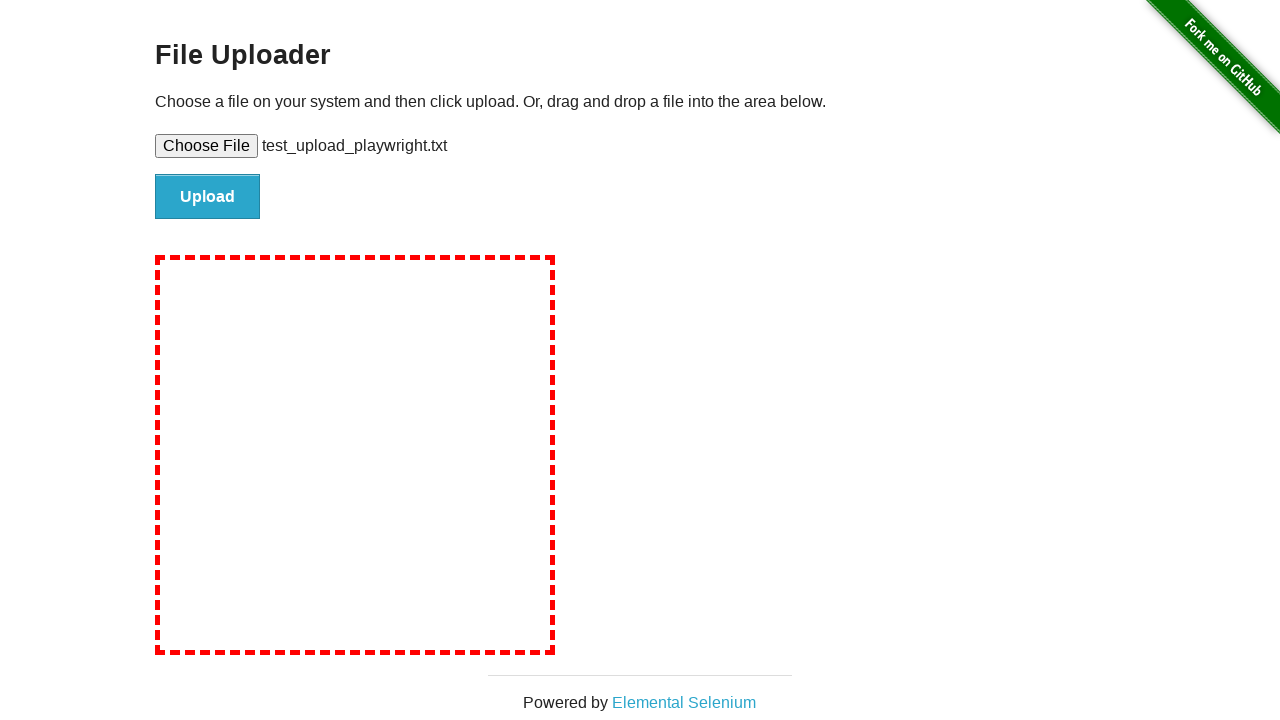

Clicked upload button to submit file at (208, 197) on #file-submit
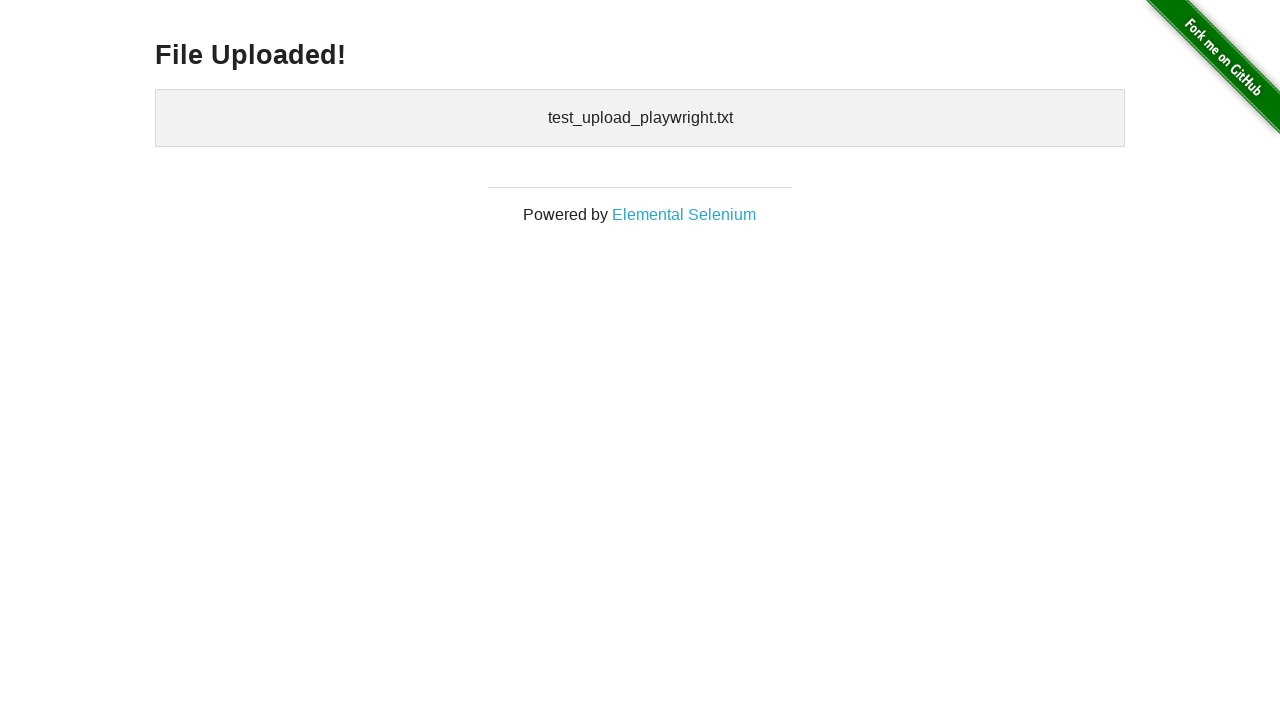

Waited for uploaded files confirmation element to appear
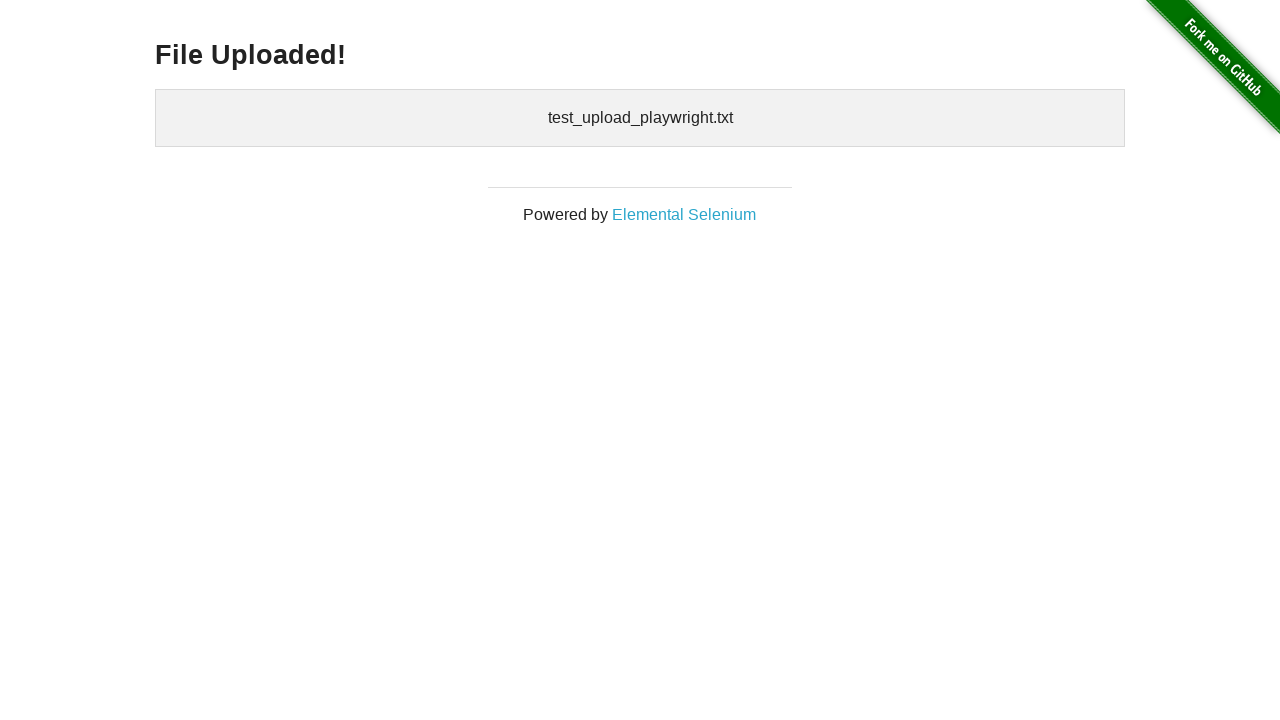

Retrieved upload confirmation message text
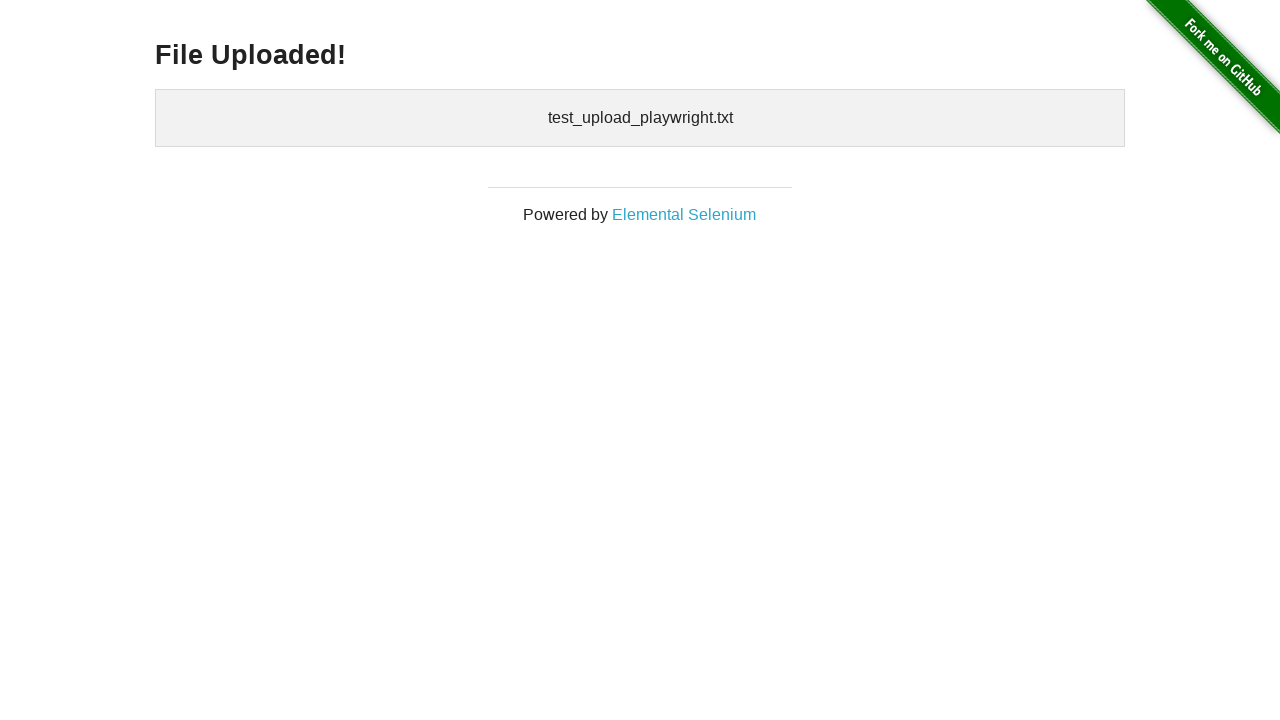

Verified that uploaded filename appears in confirmation message
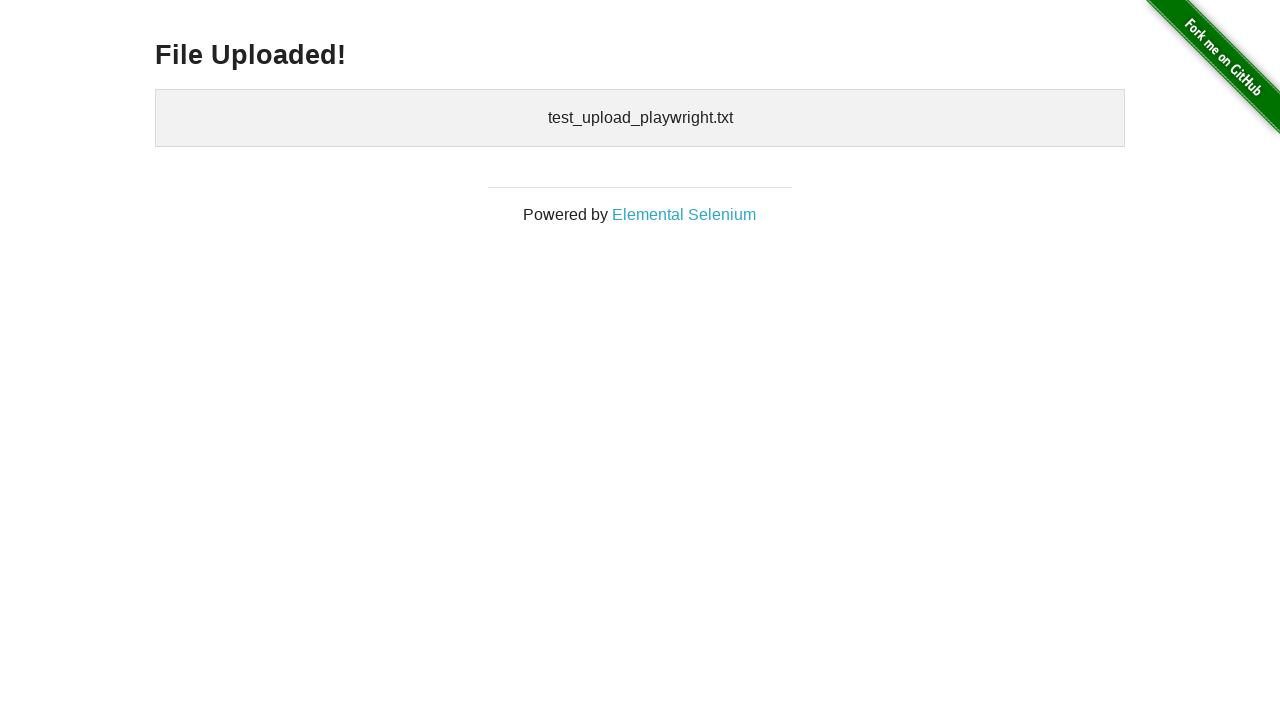

Retrieved page title text from h3 element
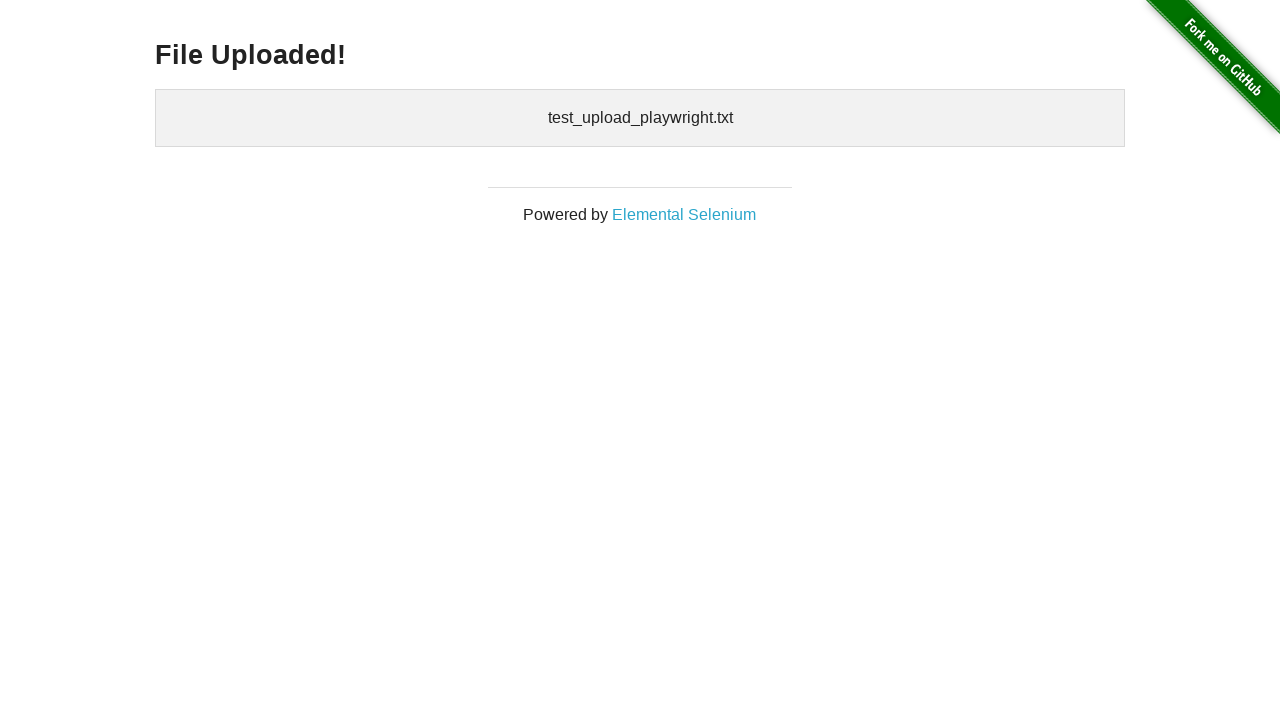

Verified that page title contains 'File Uploaded!' success message
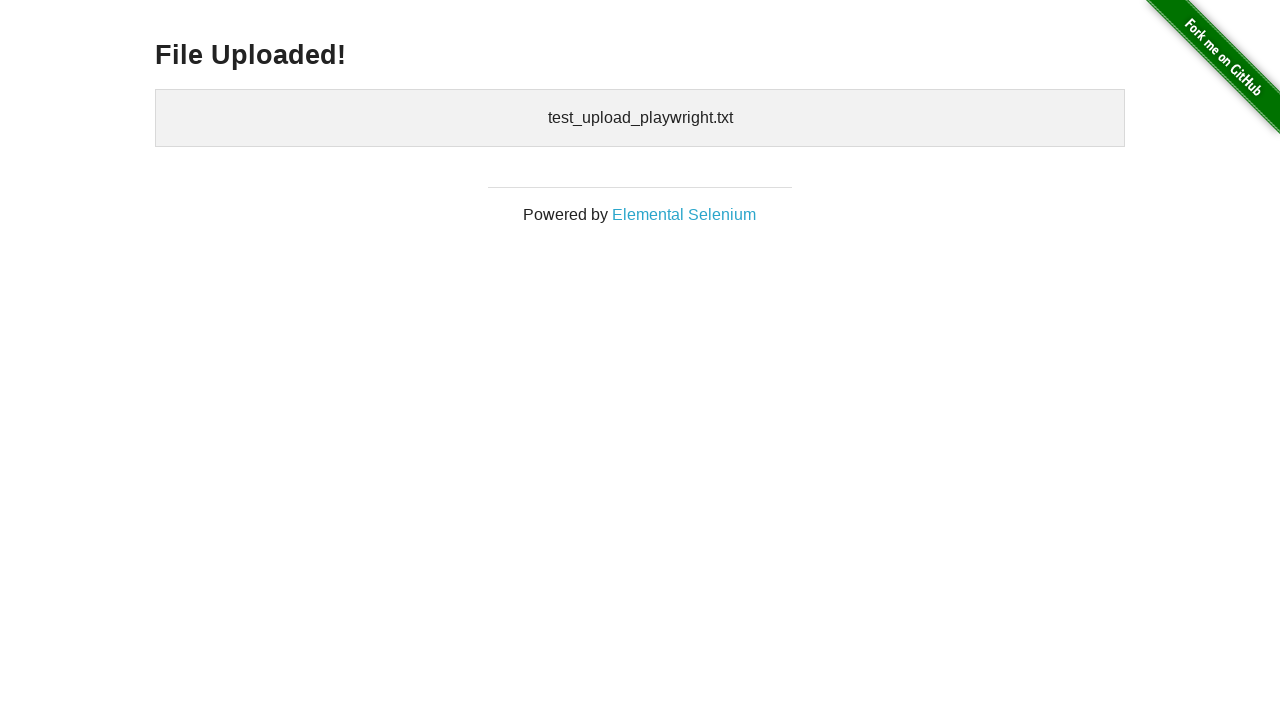

Cleaned up test file from temporary directory
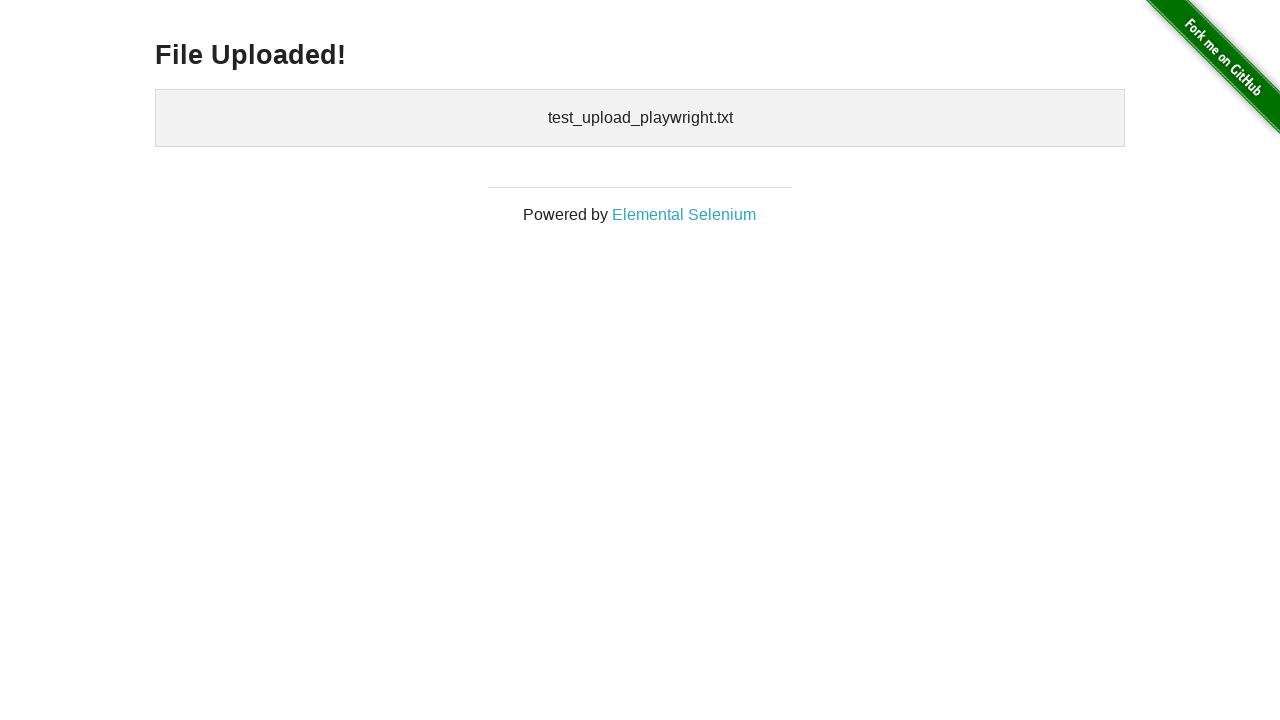

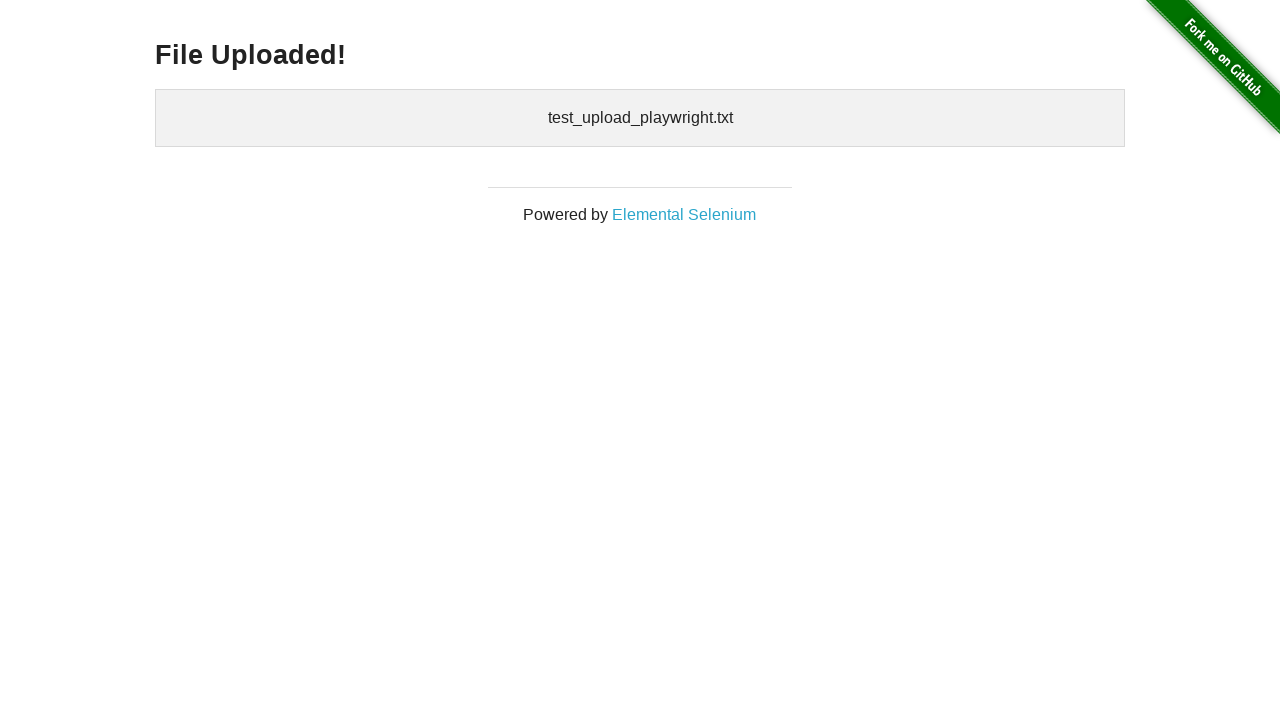